Tests loading green functionality by clicking the start button, verifying loading state appears, waiting for completion, and checking the success message is displayed

Starting URL: https://kristinek.github.io/site/examples/loading_color

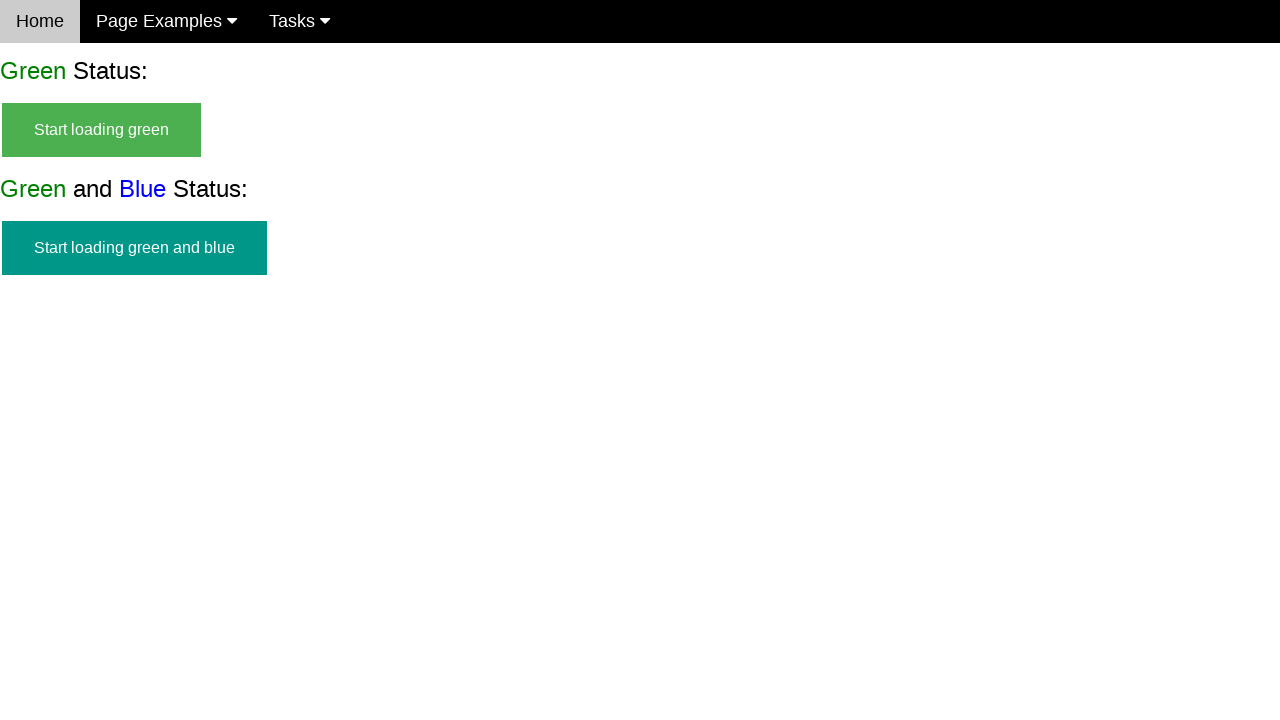

Clicked start button to initiate green loading at (102, 130) on #start_green
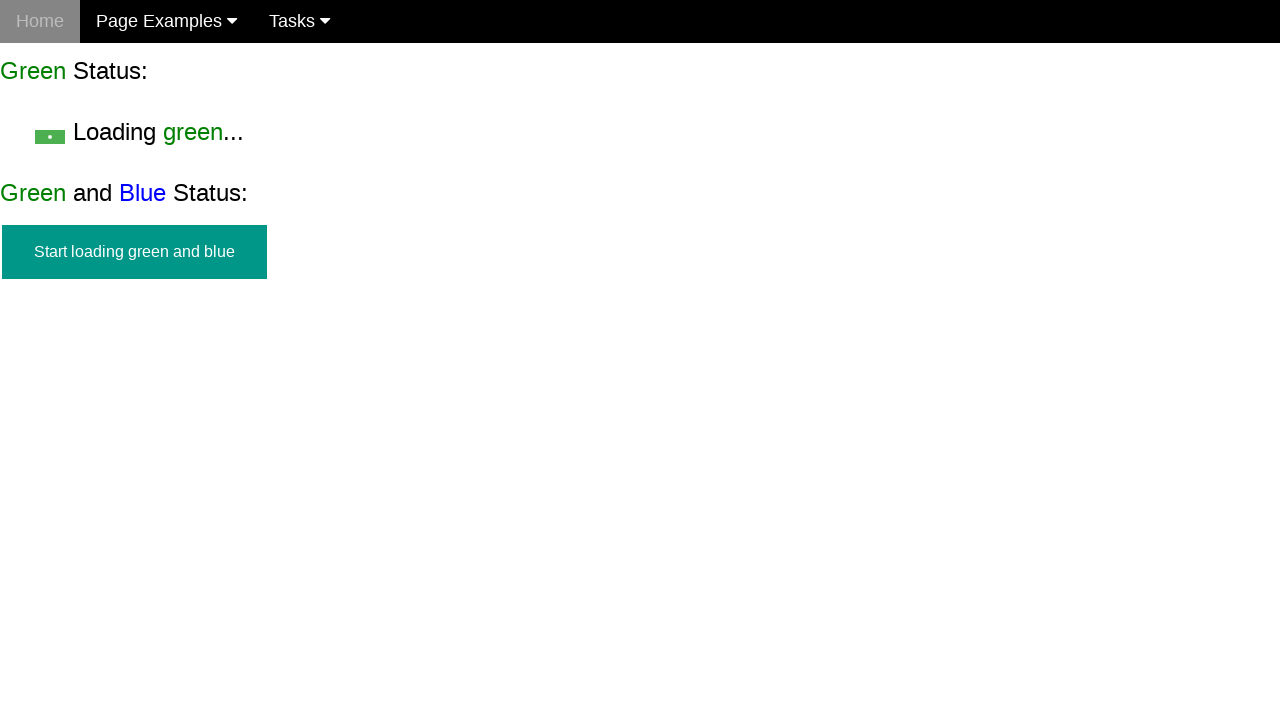

Verified start button is hidden
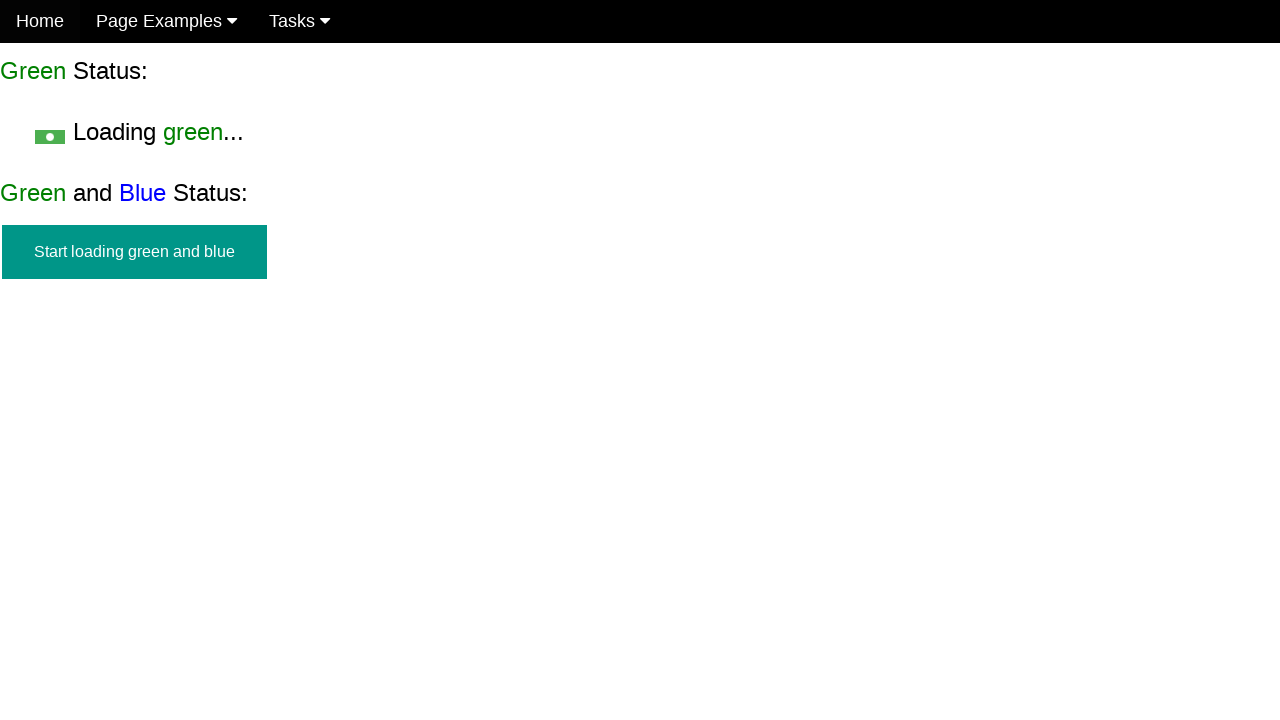

Verified loading state is visible
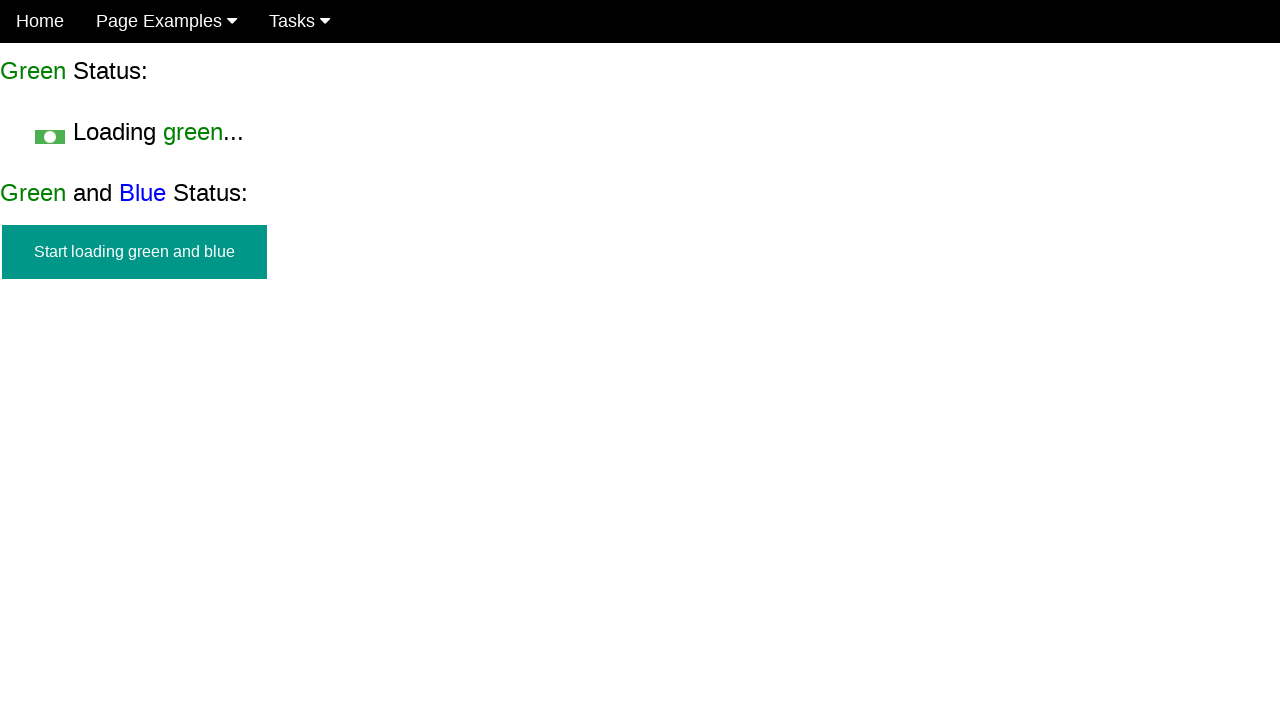

Waited 5 seconds for loading to complete
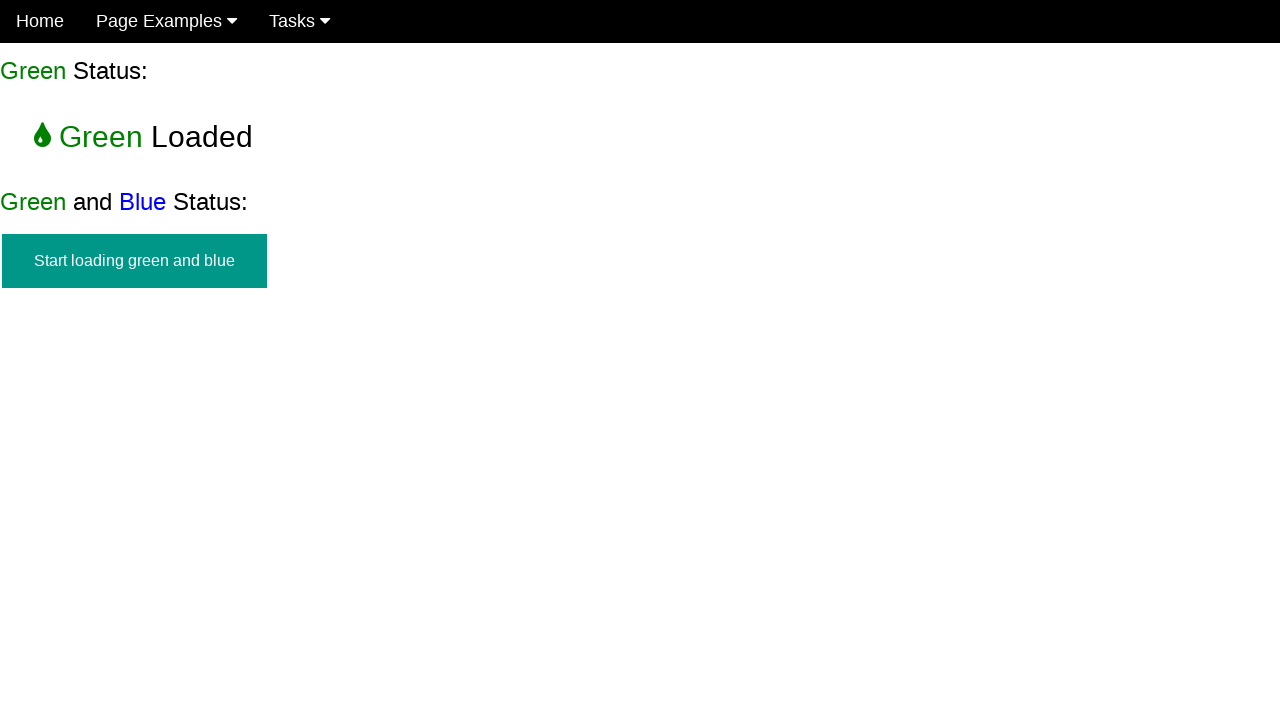

Verified start button remains hidden after loading
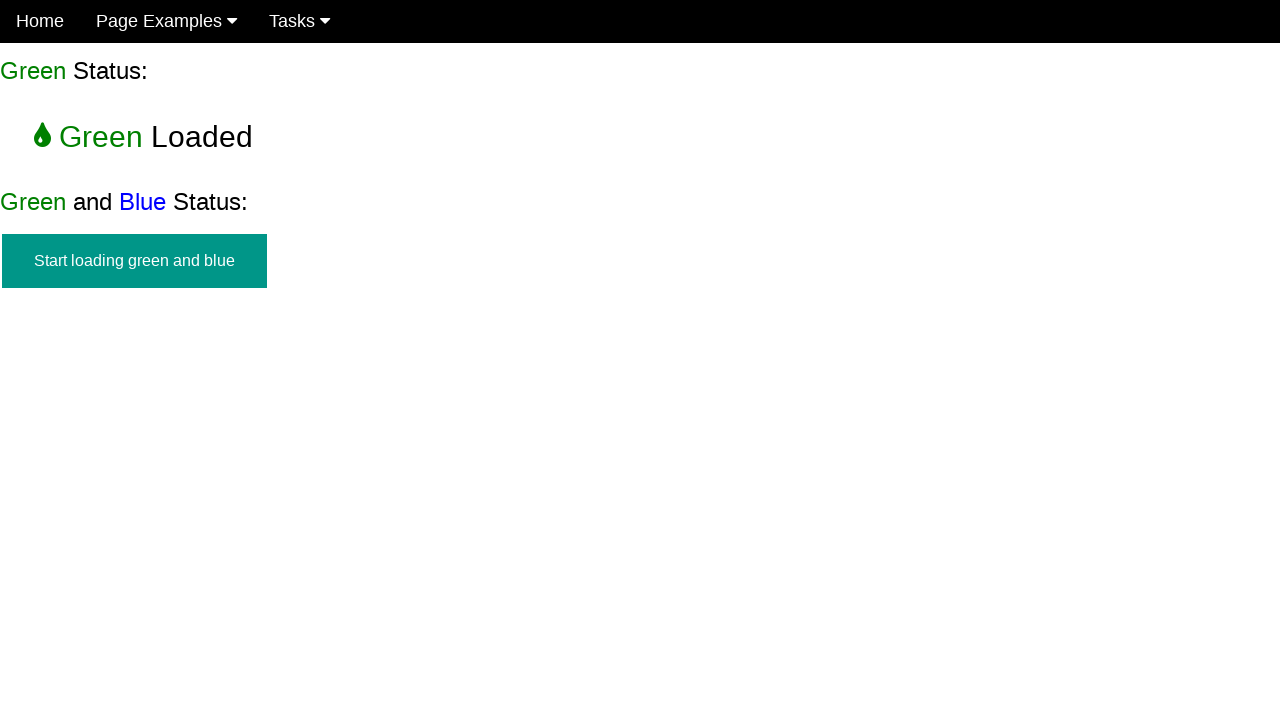

Verified loading state is hidden after completion
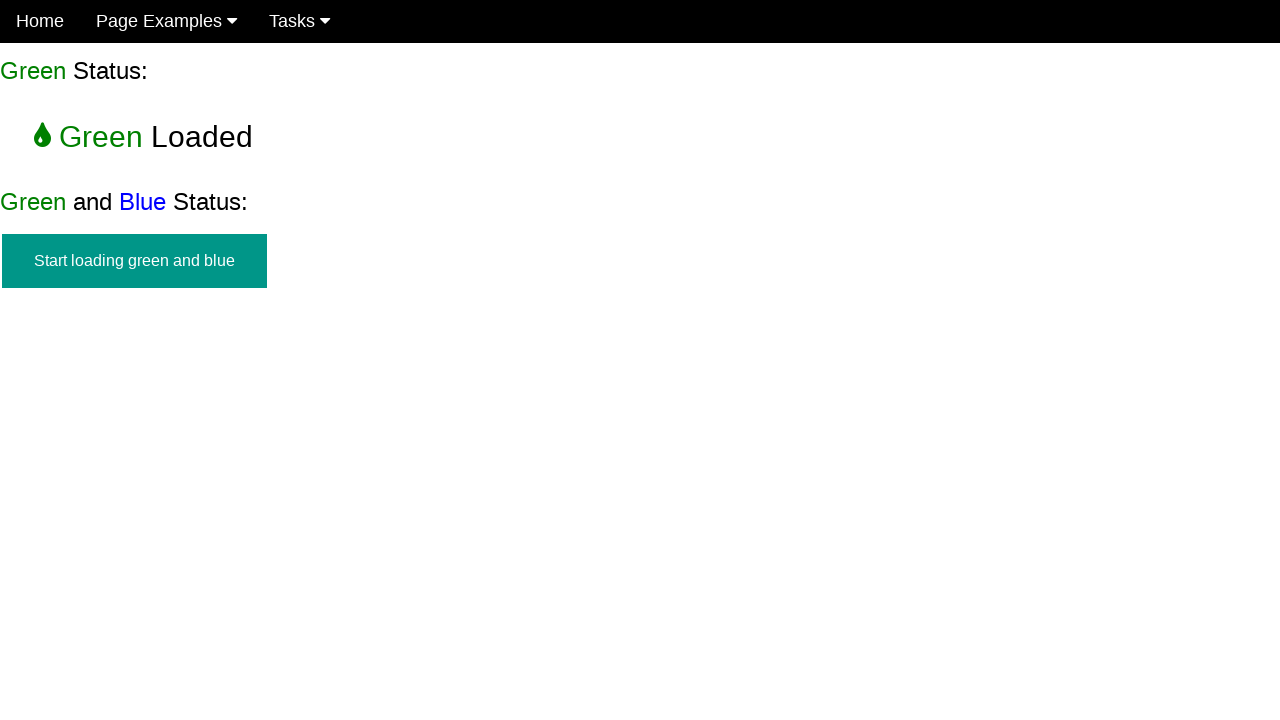

Verified success message is displayed
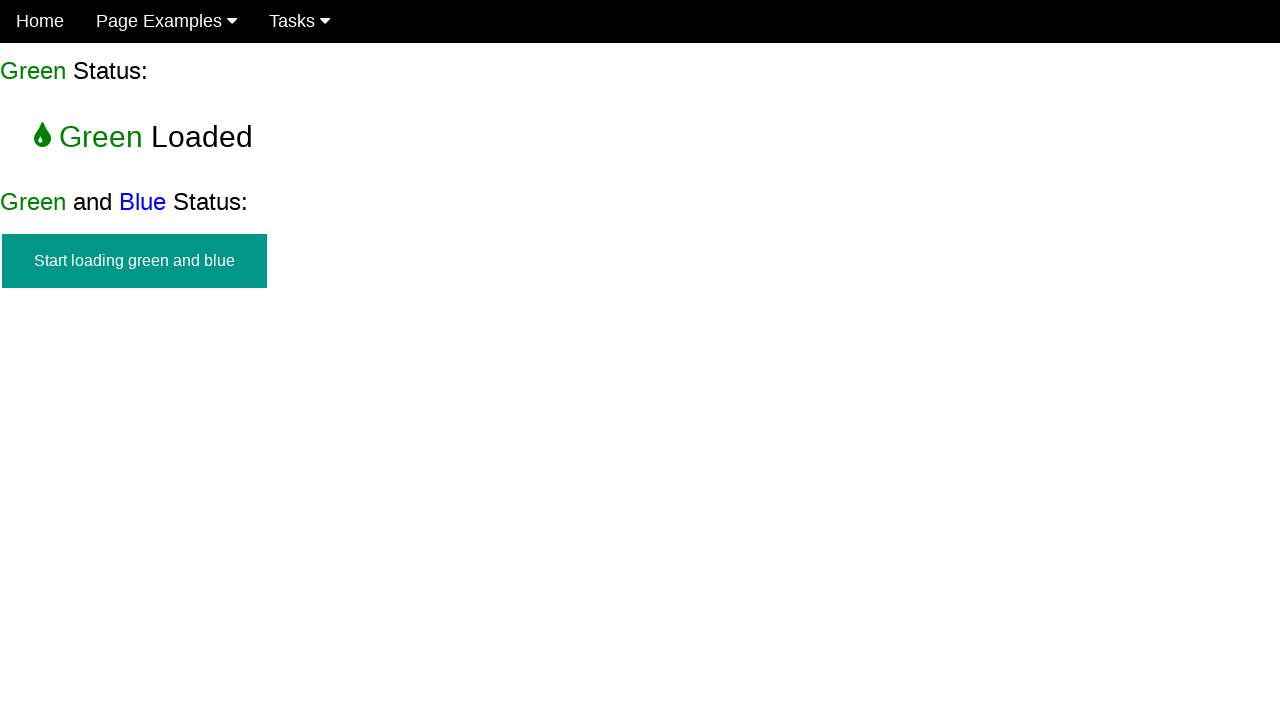

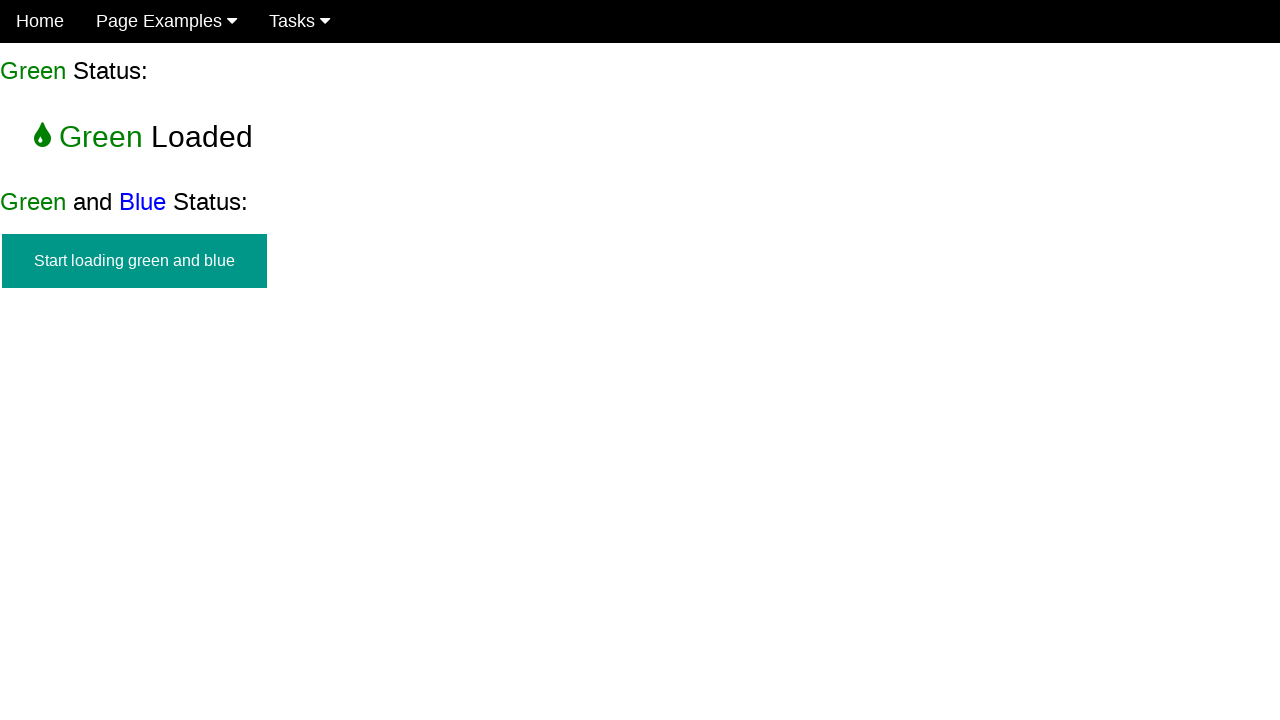